Verifies tooltip appears when hovering over a text field element

Starting URL: https://demoqa.com/tool-tips

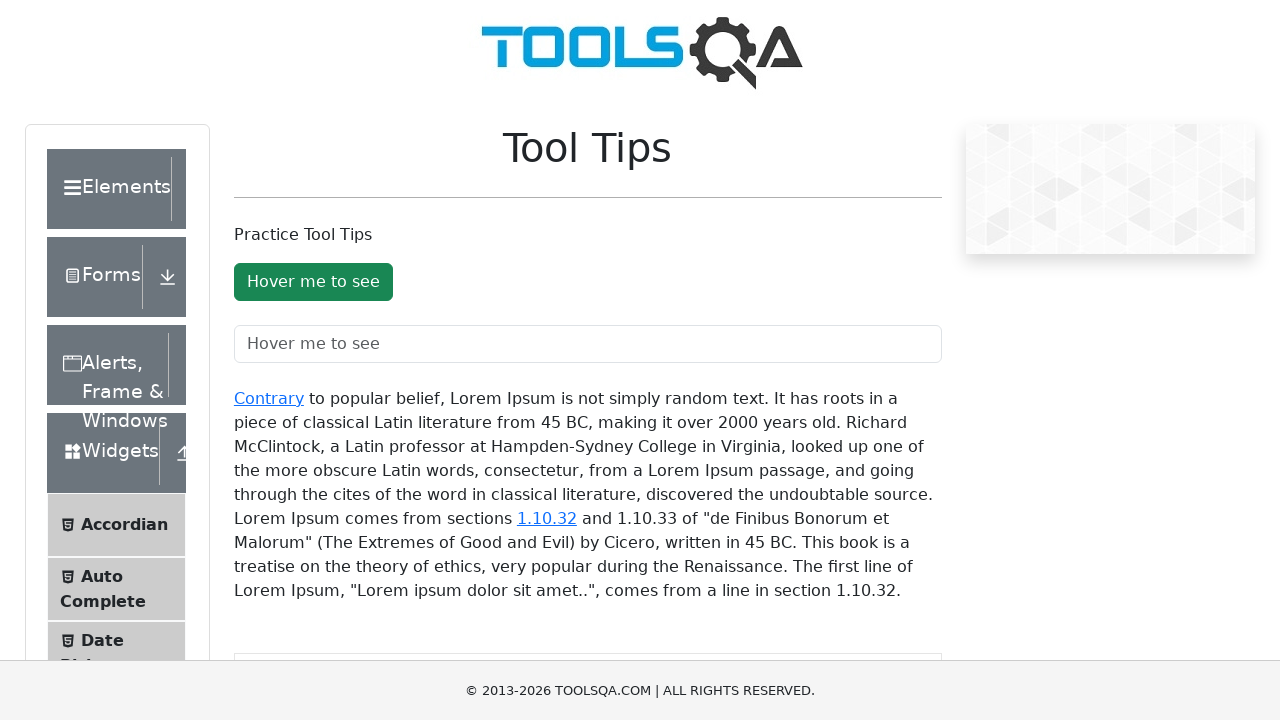

Scrolled tooltip text field into view
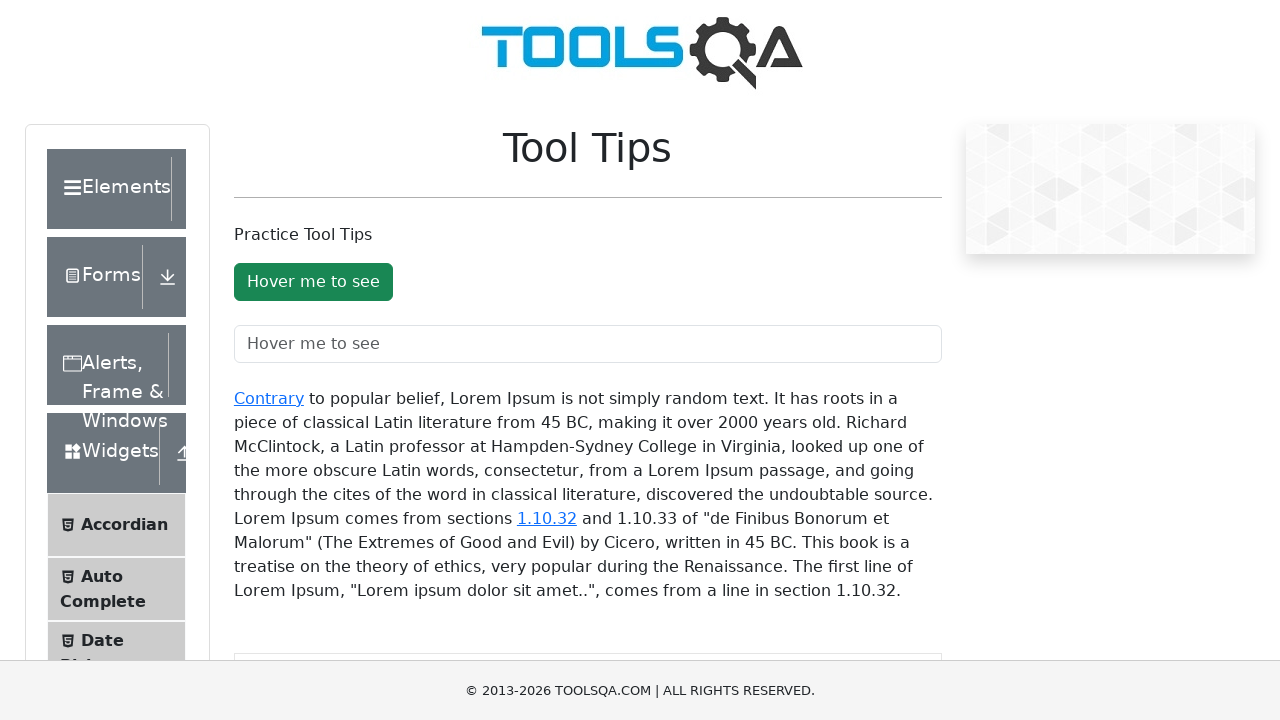

Hovered over text field to trigger tooltip at (588, 344) on #toolTipTextField
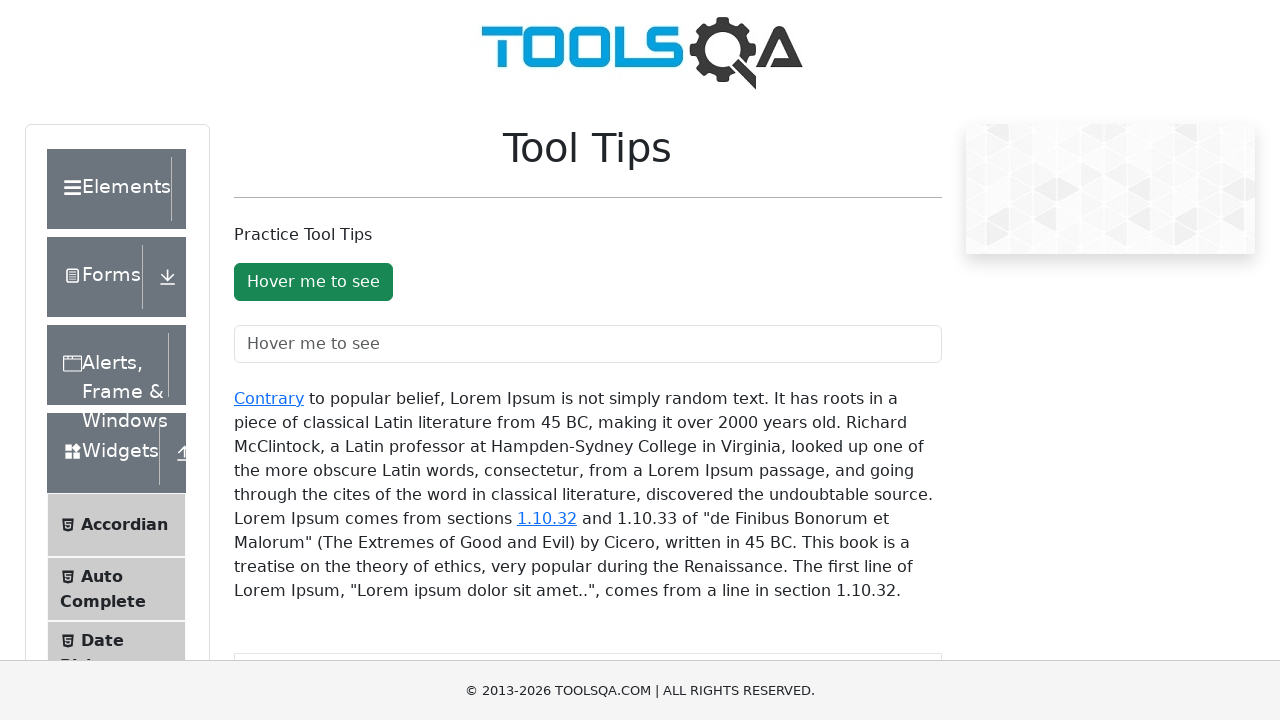

Verified tooltip appeared with 'text field' message
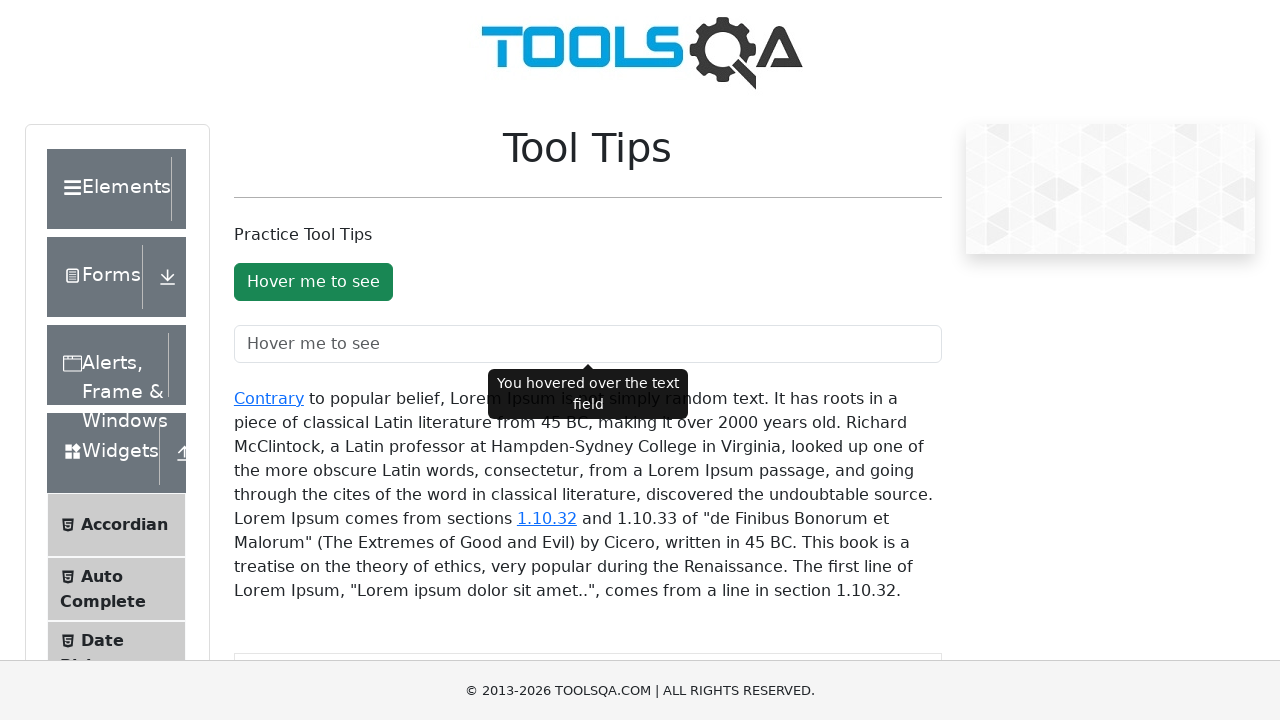

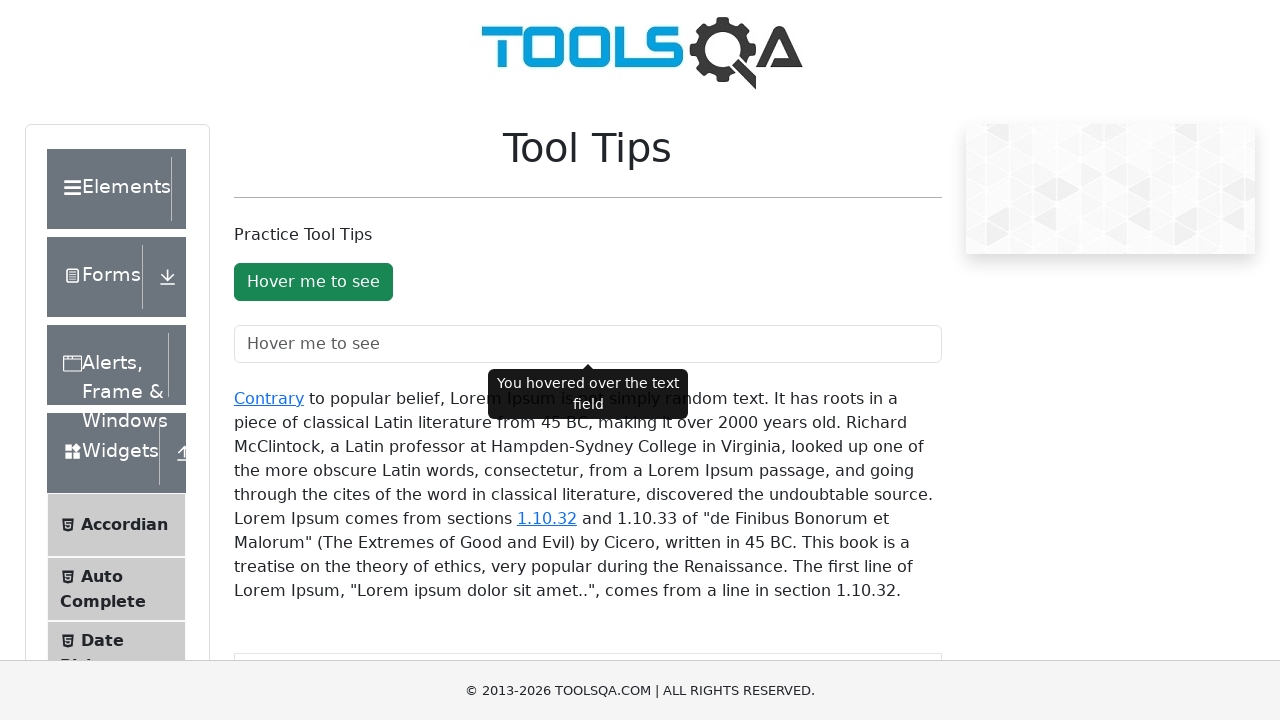